Navigates to an e-commerce site, searches for a specific product (Cauliflower) among all products, and adds it to the cart

Starting URL: https://rahulshettyacademy.com/seleniumPractise/#/

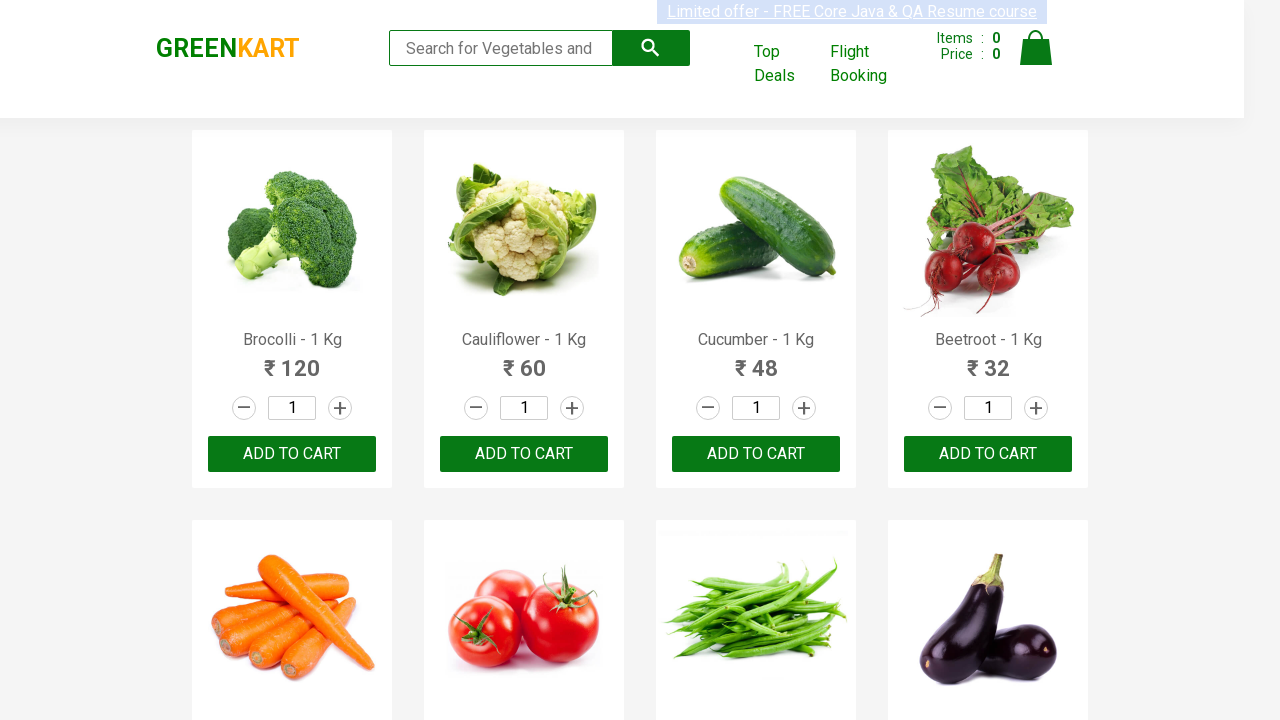

Waited for product names to load
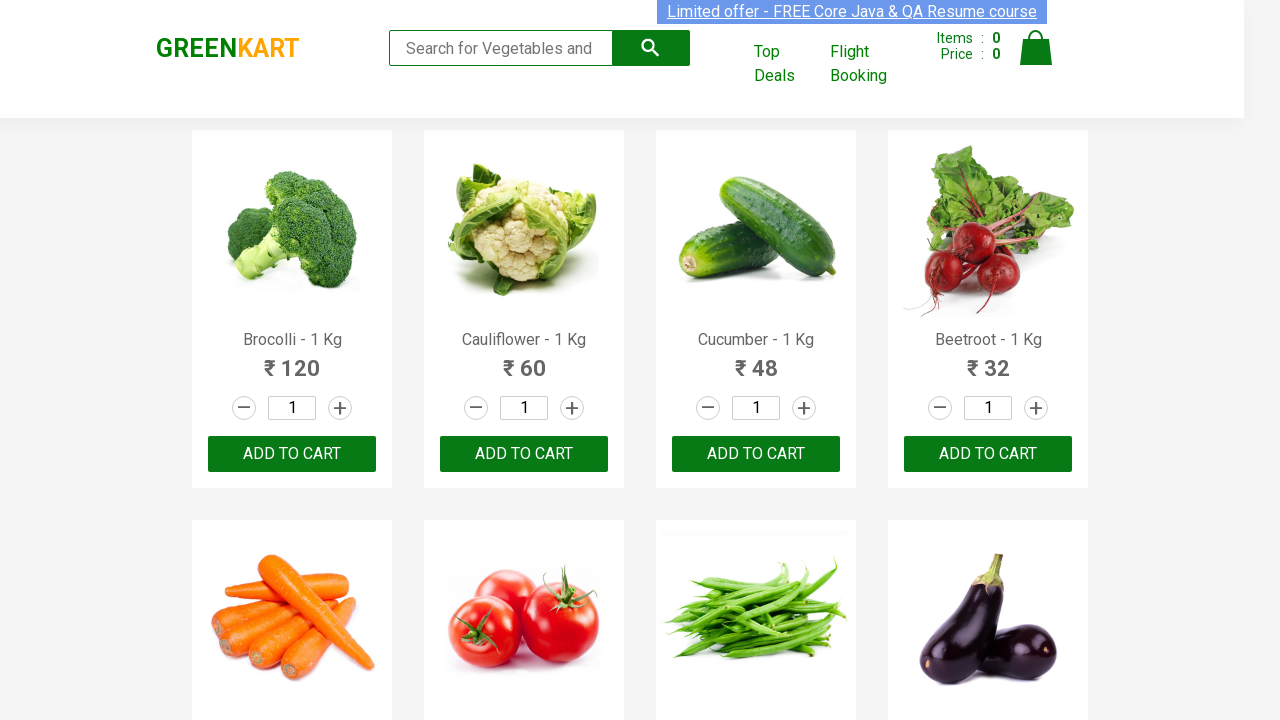

Retrieved all product name elements
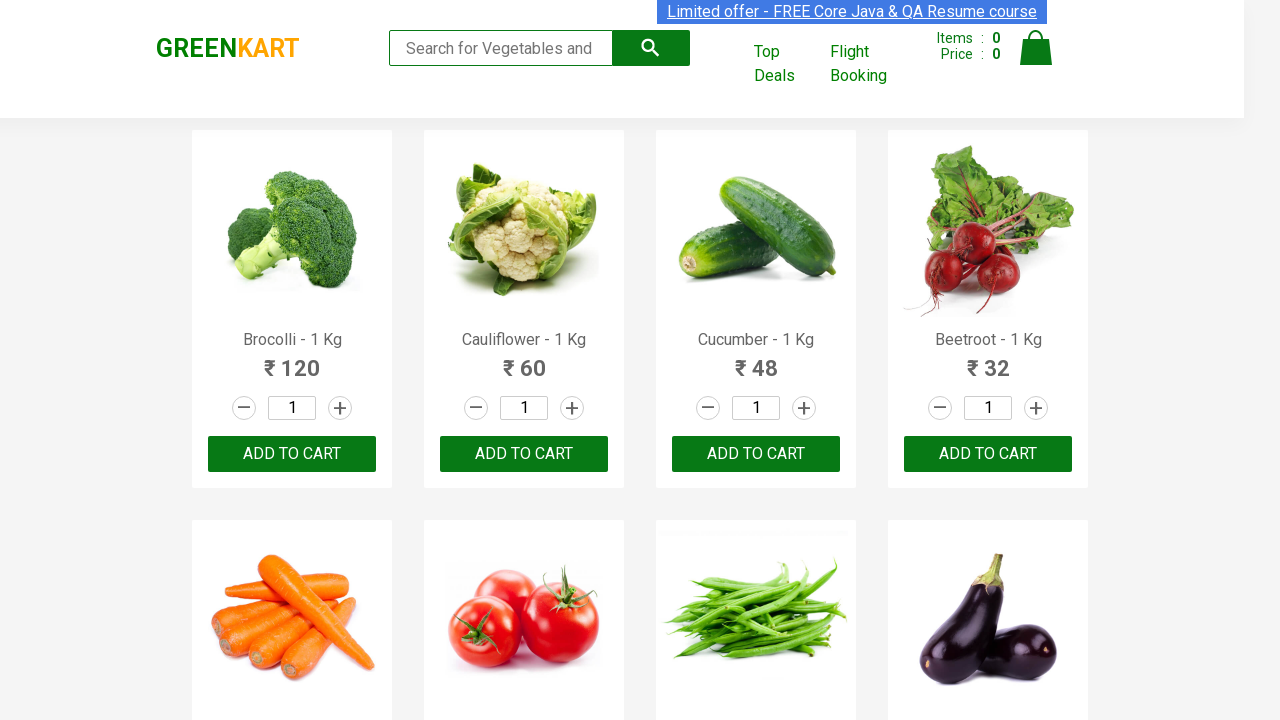

Retrieved product name: Brocolli - 1 Kg
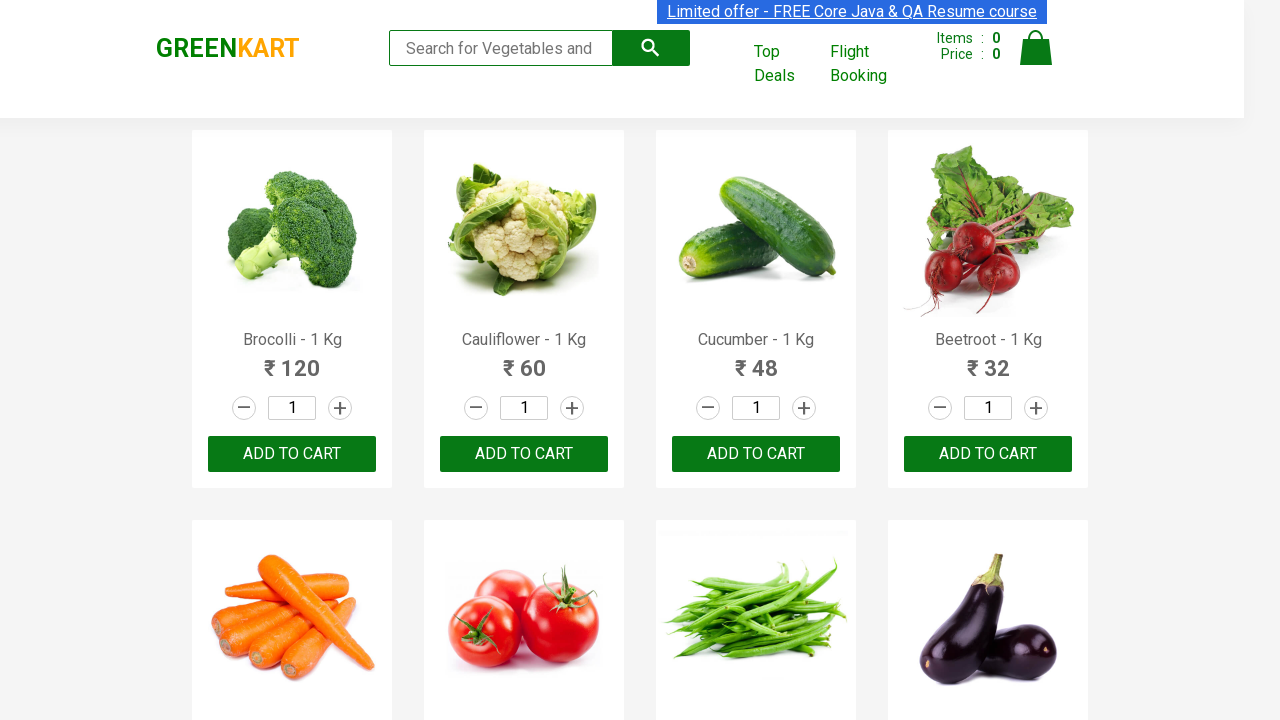

Retrieved product name: Cauliflower - 1 Kg
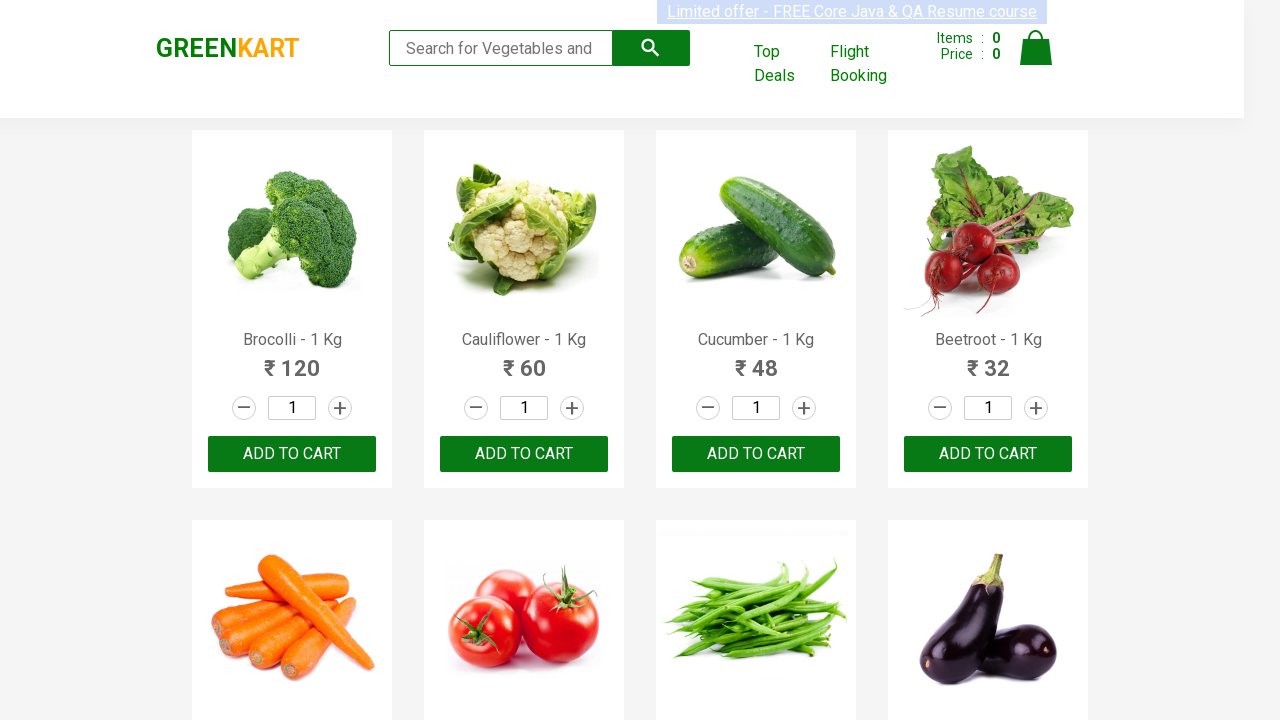

Clicked ADD TO CART button for Cauliflower product at (524, 454) on xpath=//button[text()='ADD TO CART'] >> nth=1
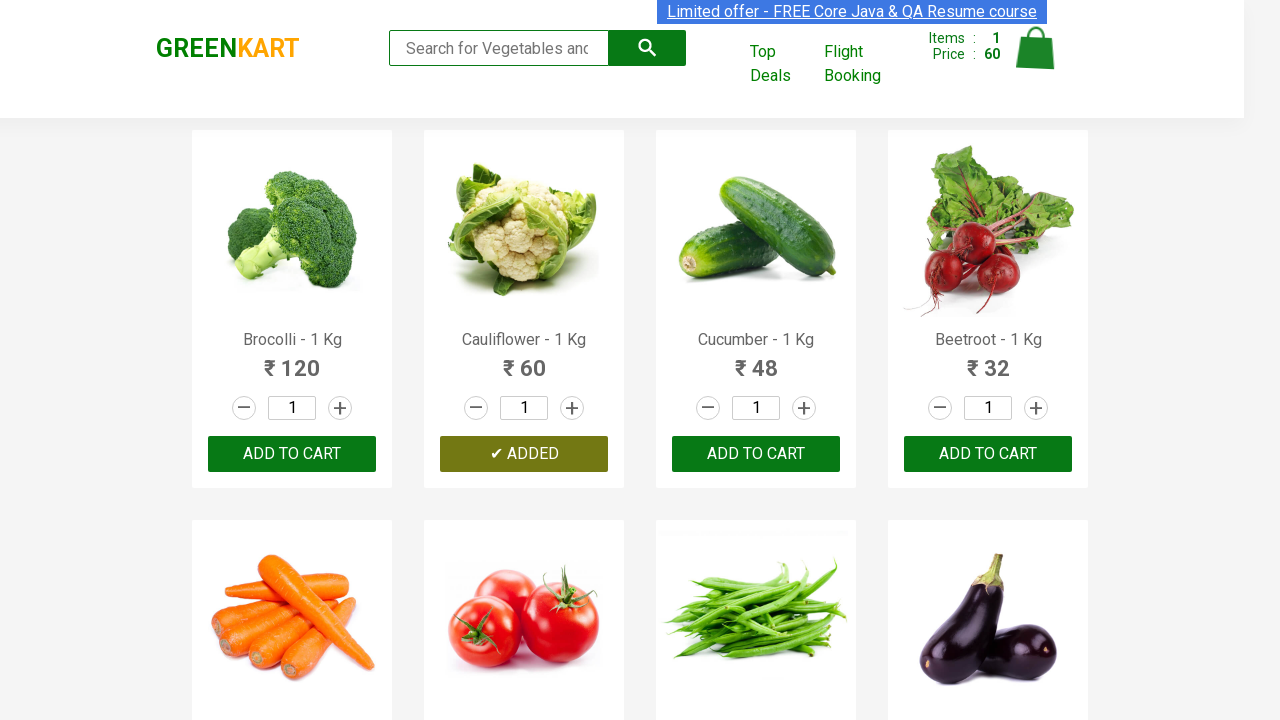

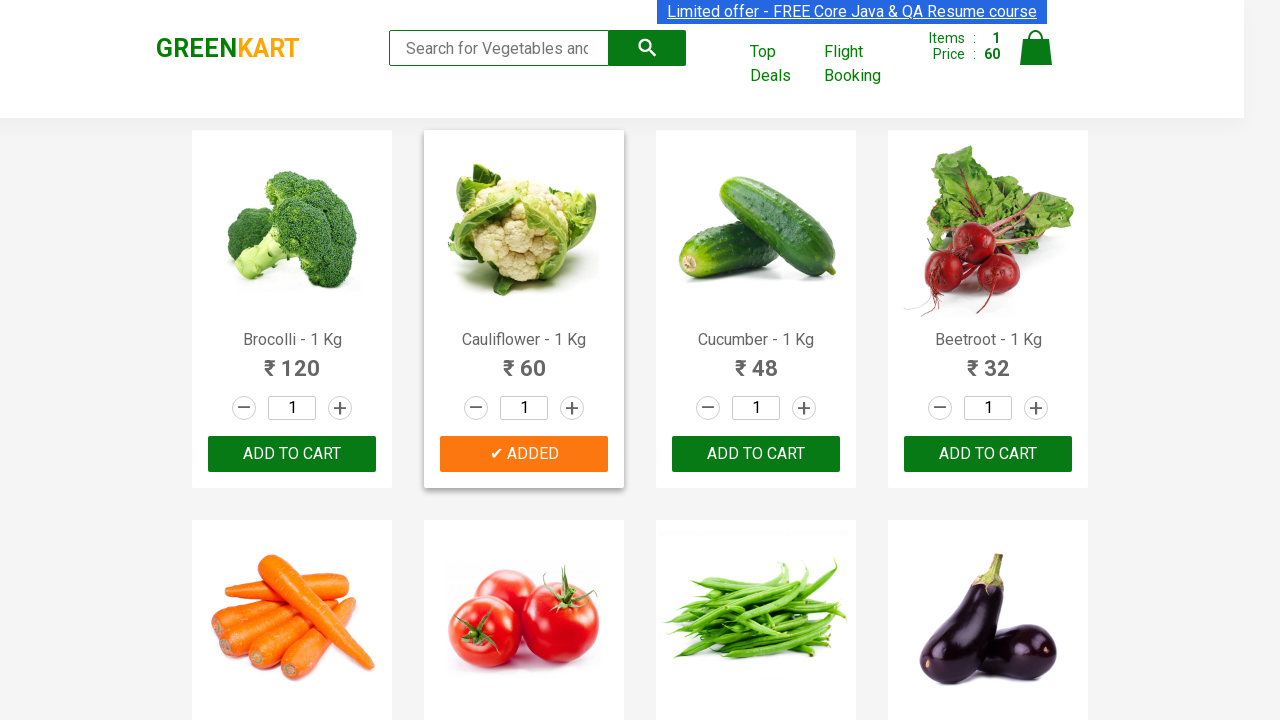